Tests window switching functionality by clicking help, privacy, and terms links on Google sign-in page, then switching to the Terms window to verify the title

Starting URL: https://accounts.google.com/v3/signin/identifier?continue=https%3A%2F%2Fmail.google.com%2Fmail%2F&ifkv=AYZoVhdE8nIQS1QeBa1w-QmrUdWCKZZmqF90Qk5QMdUL_7VNwZoyA5ccqxGZraEhD8csA5XYk24DDQ&rip=1&sacu=1&service=mail&flowName=GlifWebSignIn&flowEntry=ServiceLogin&dsh=S-1492899710%3A1696468394715991&theme=glif

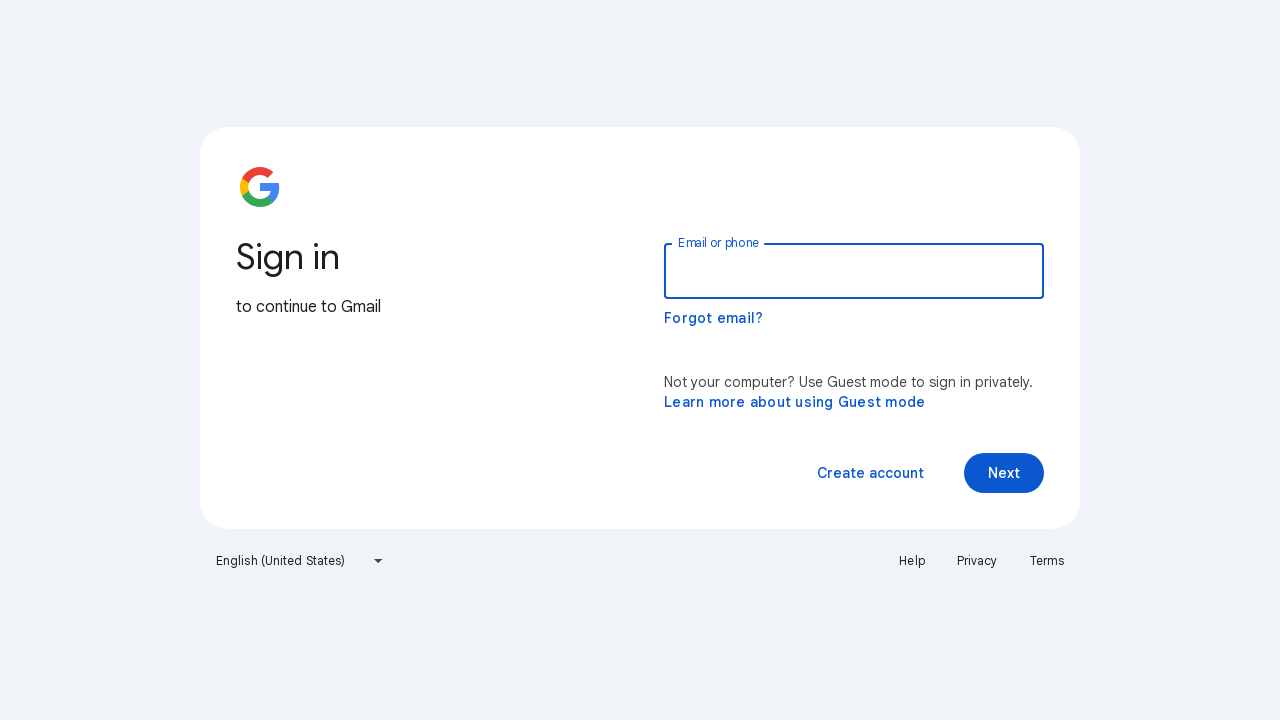

Clicked help link in footer at (912, 561) on xpath=//footer//li[1]/a
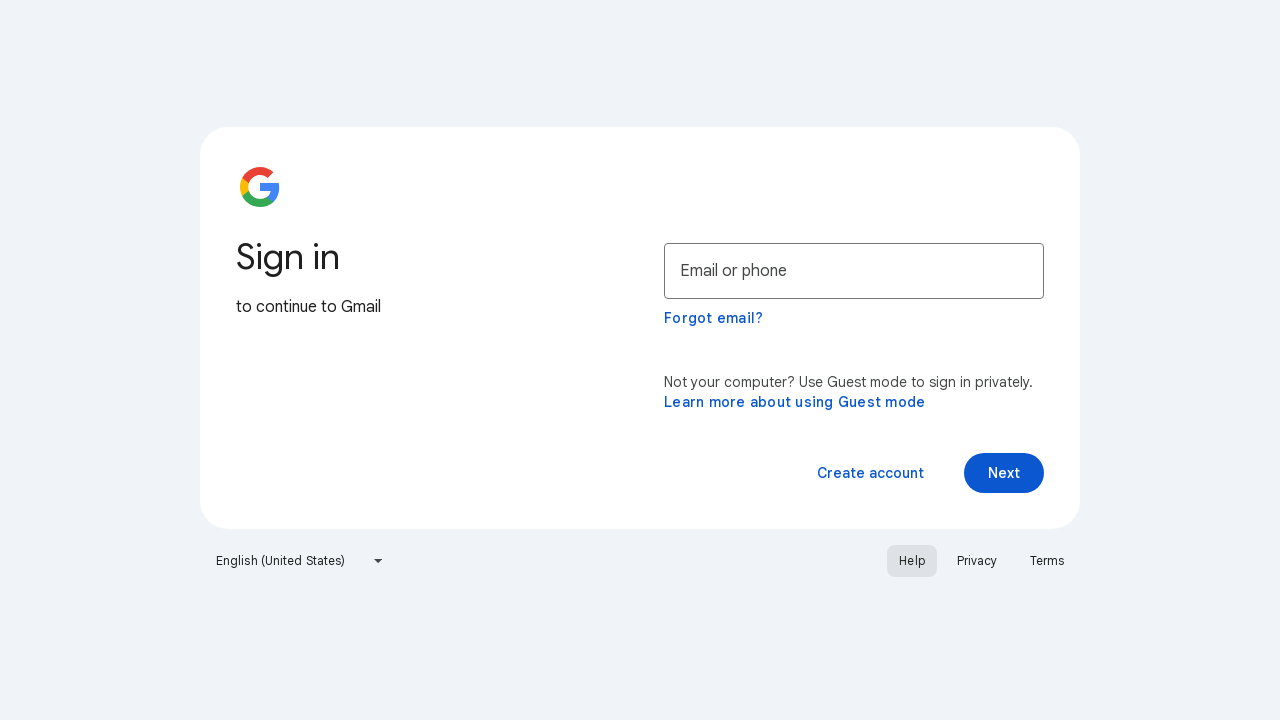

Clicked privacy link in footer at (977, 561) on xpath=//footer//li[2]/a
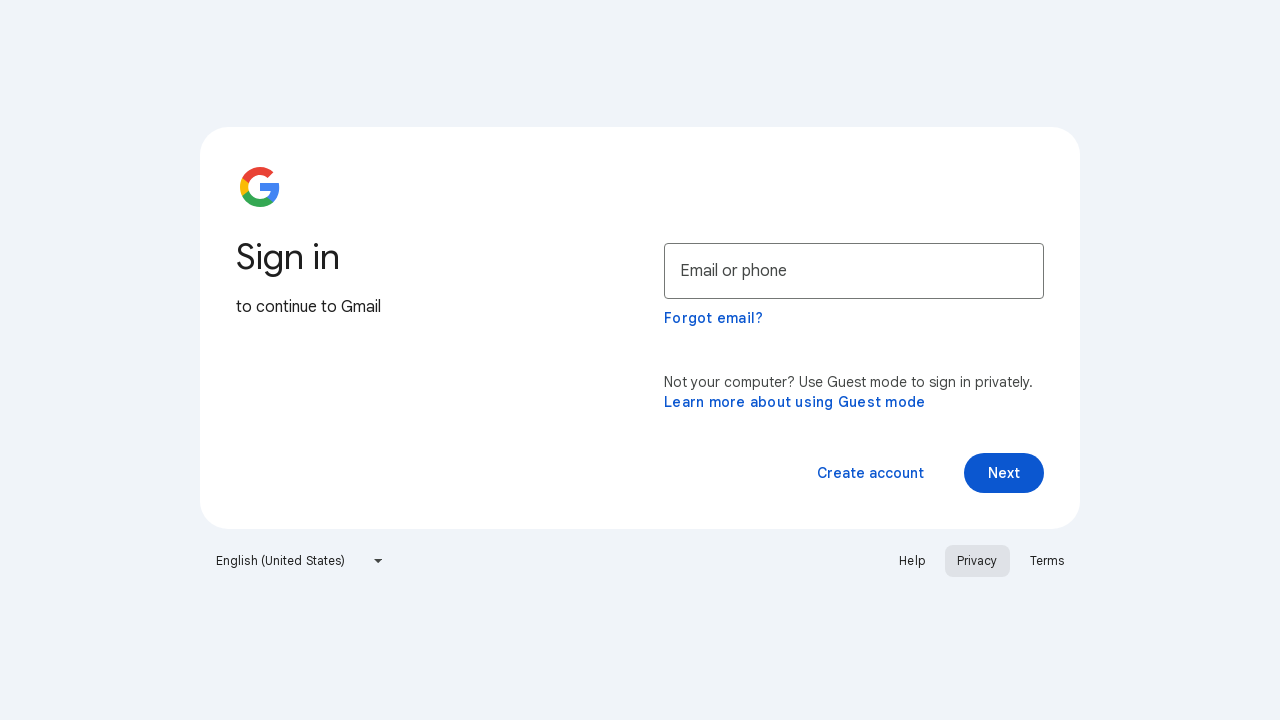

Clicked terms link in footer at (1047, 561) on xpath=//footer//li[3]/a
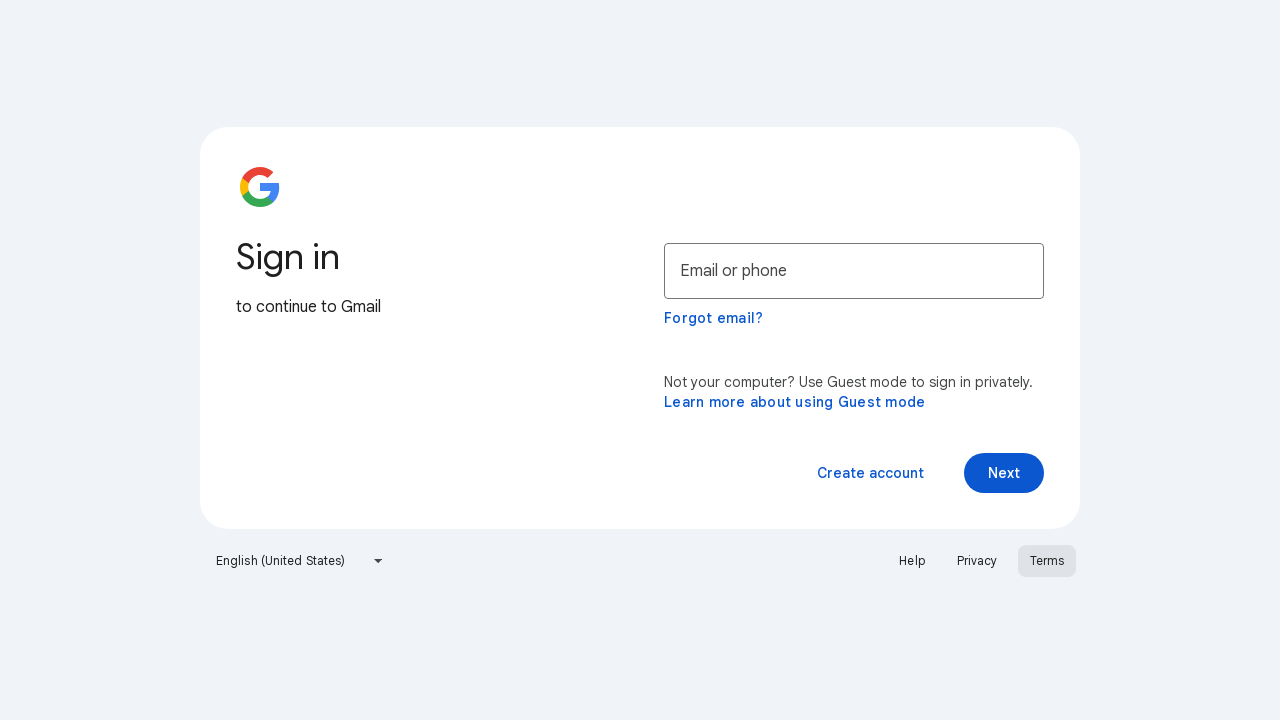

Waited 2 seconds for new windows/tabs to open
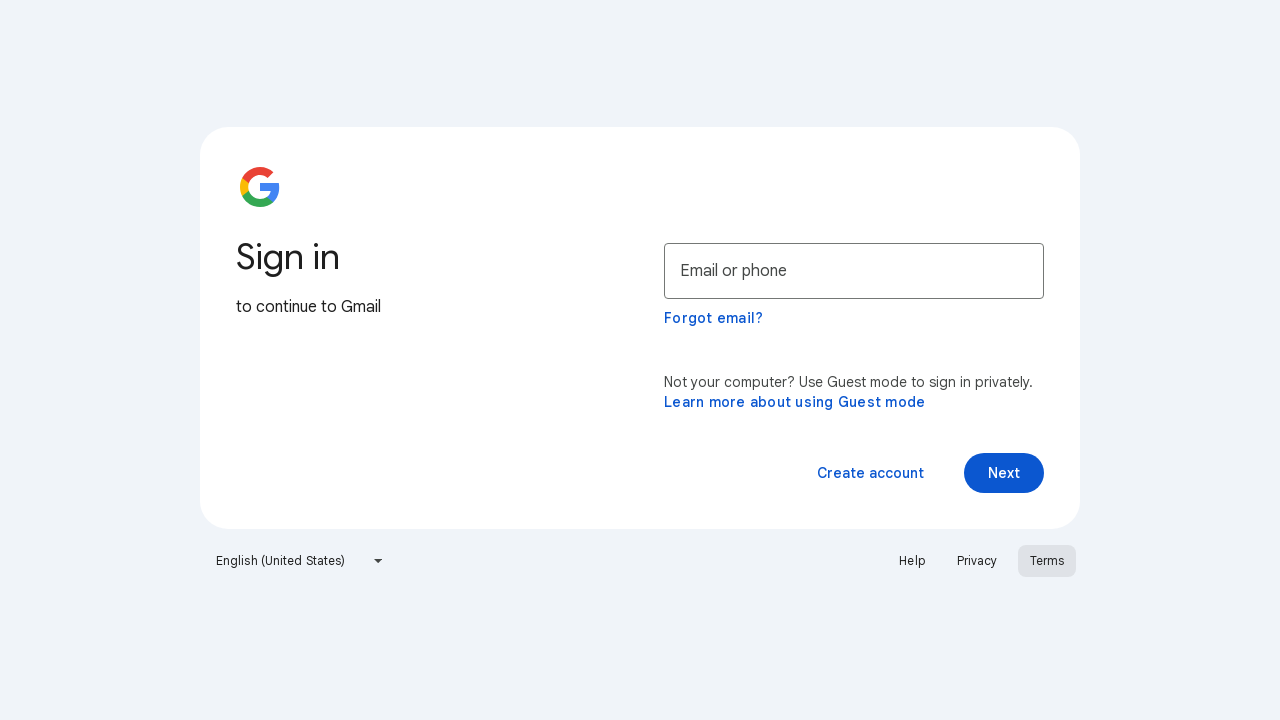

Retrieved all open pages/windows
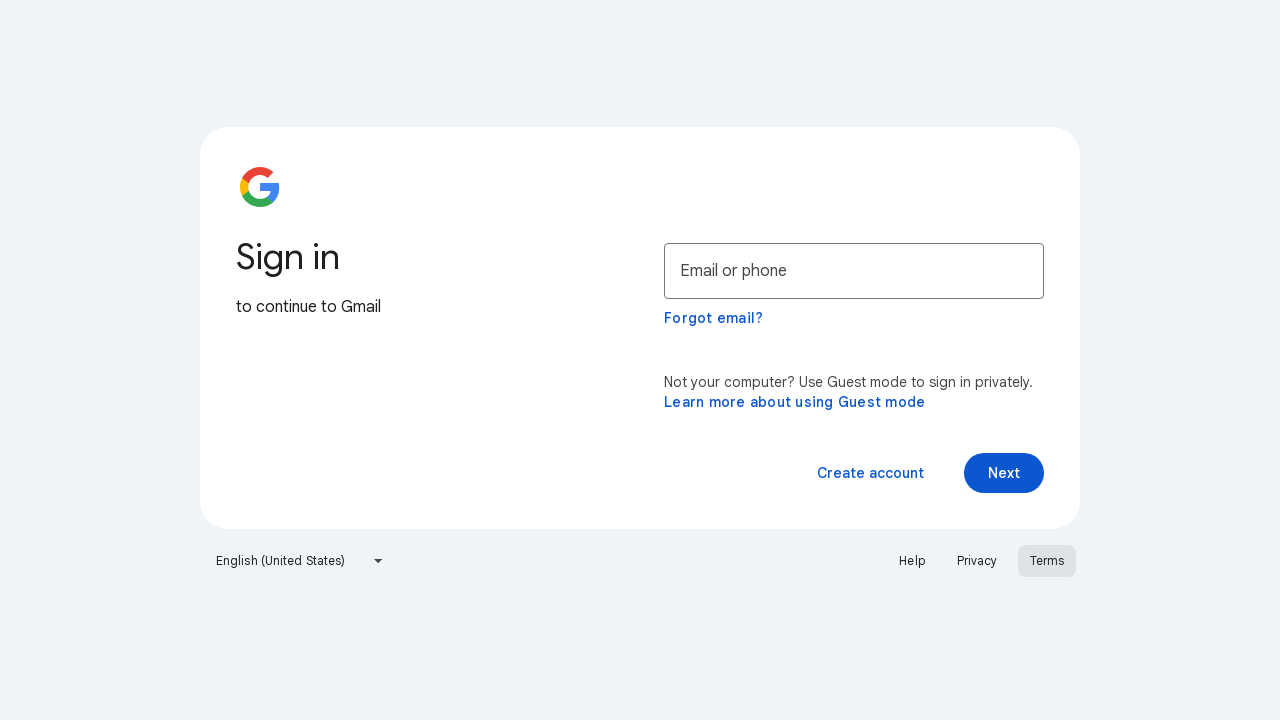

Found and verified Terms page with title: Google Terms of Service – Privacy & Terms – Google
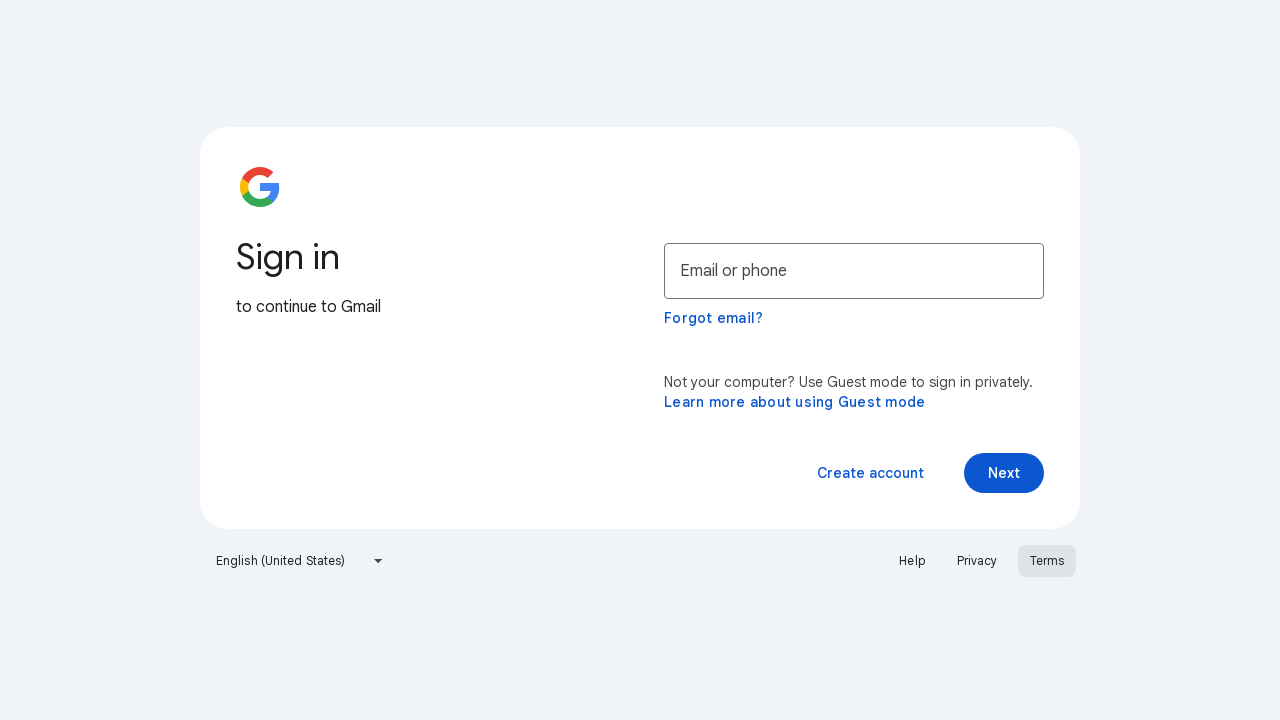

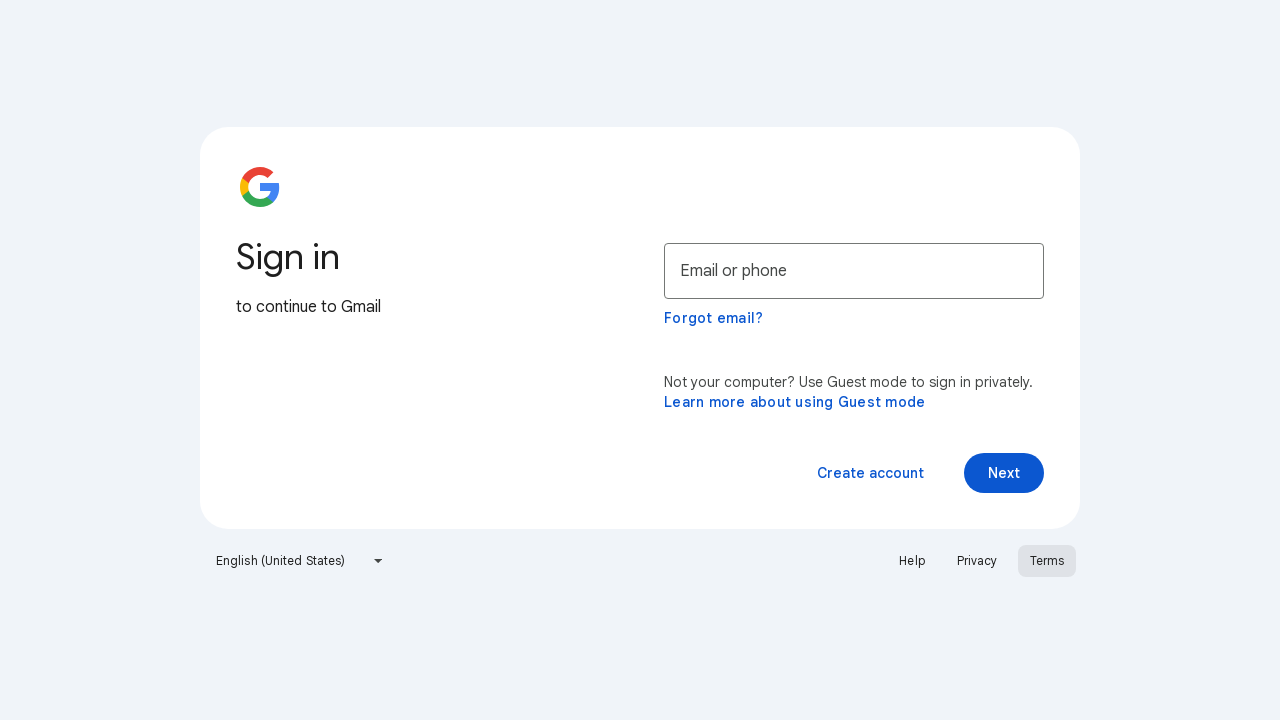